Demonstrates injecting jQuery and jQuery Growl library into a page to display notification messages (GET, ERROR, Notice, Warning) using JavaScript execution

Starting URL: http://the-internet.herokuapp.com

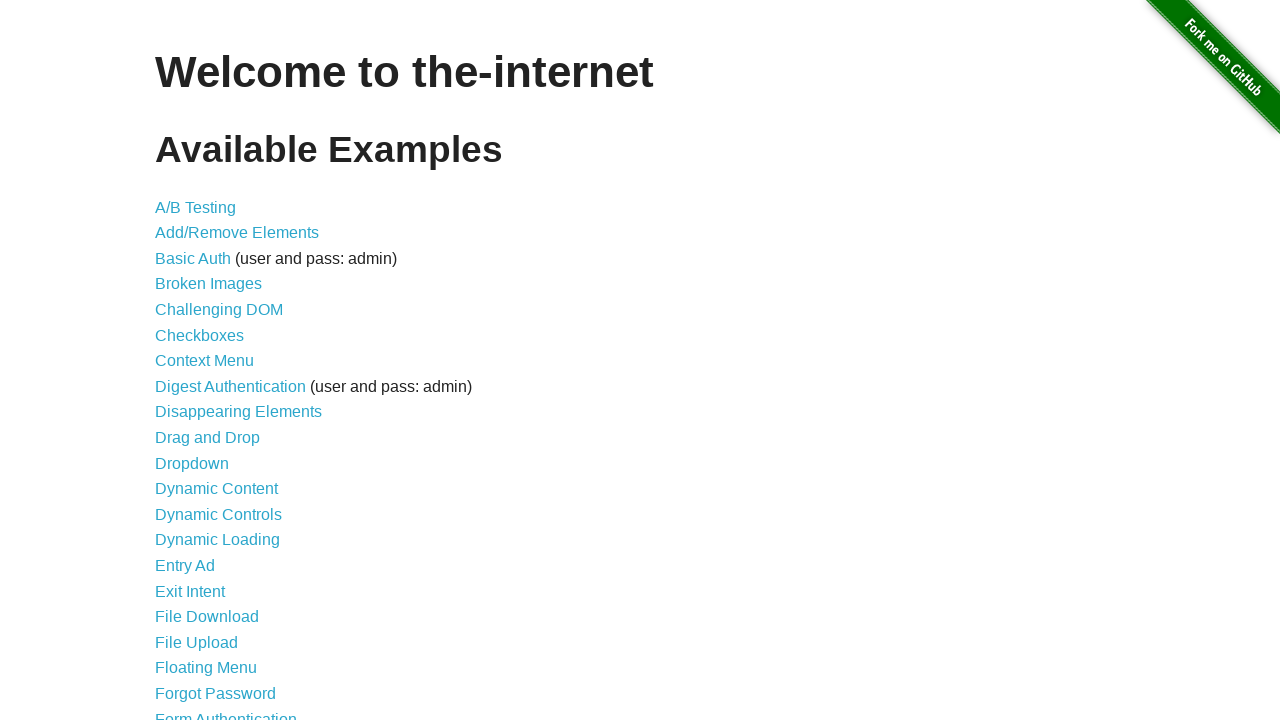

Injected jQuery library into page if not already present
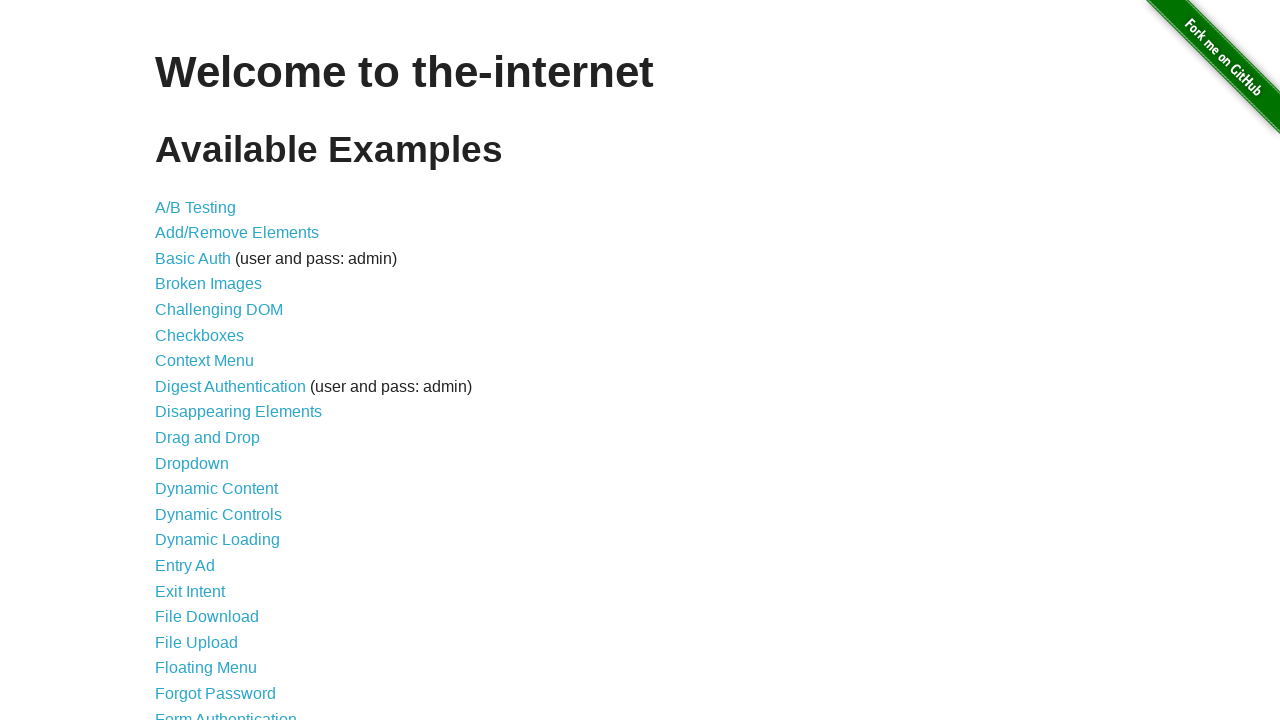

jQuery library loaded successfully
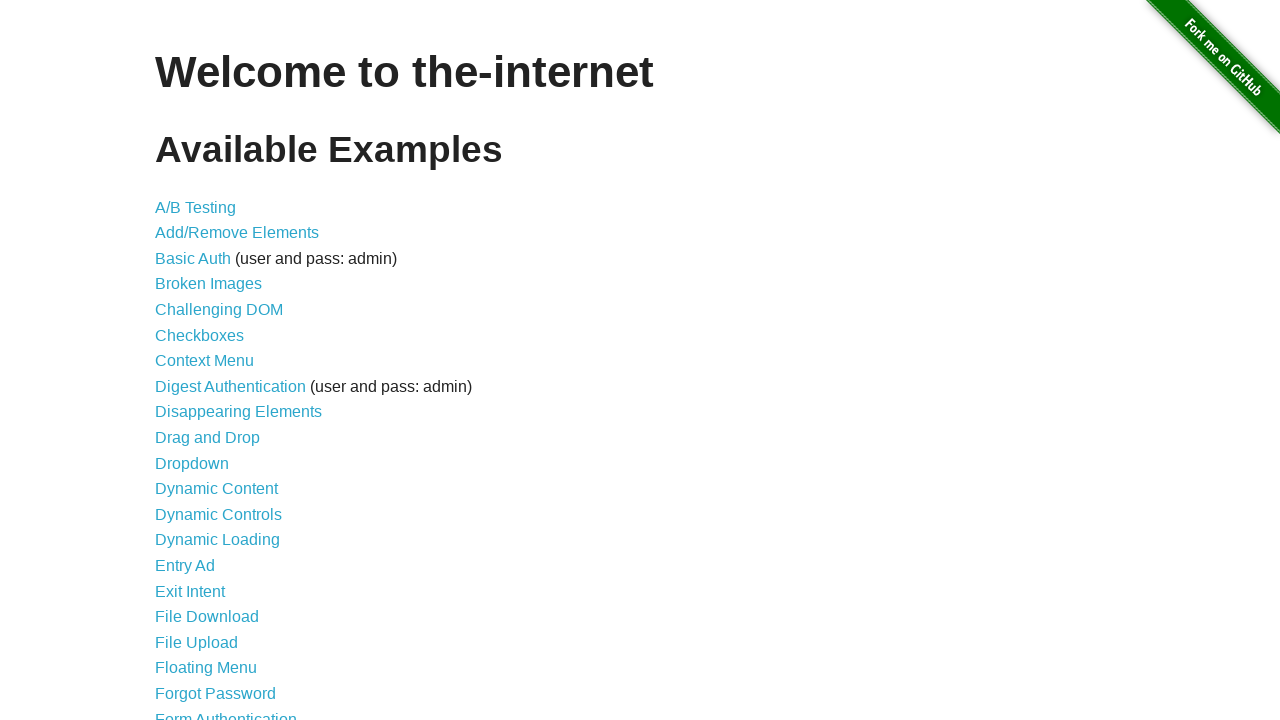

Injected jQuery Growl library into page
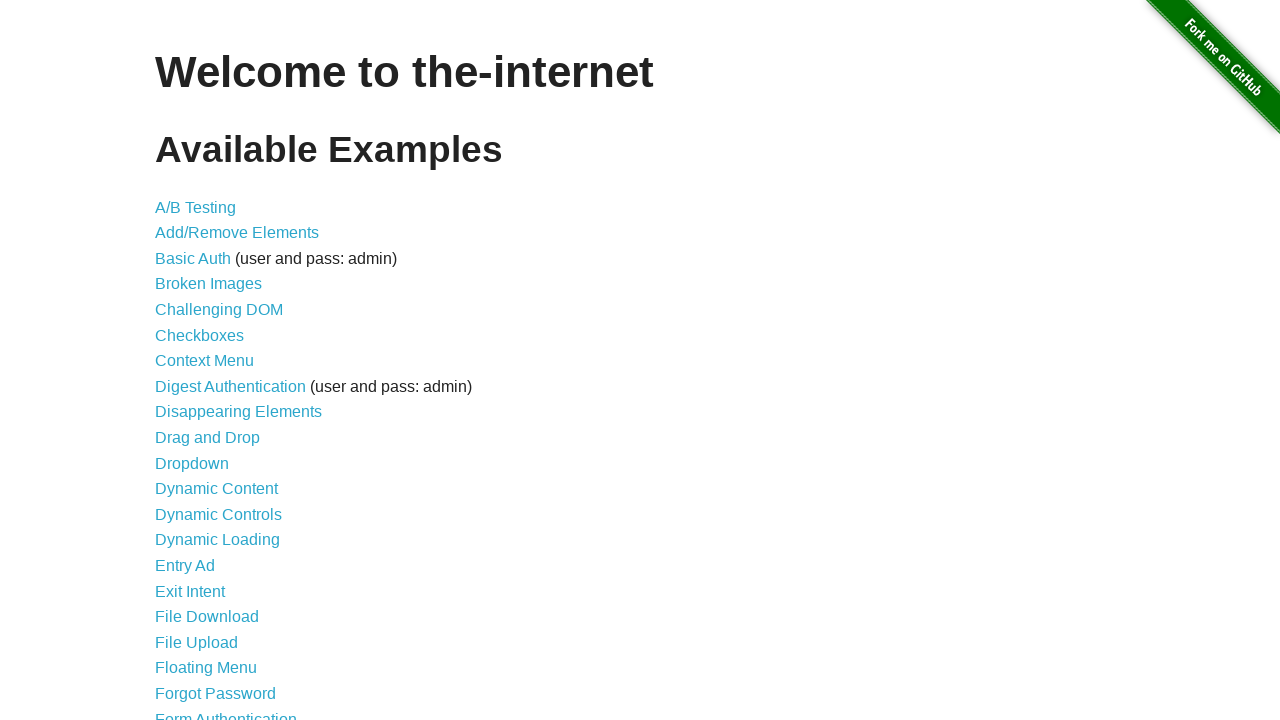

Added jQuery Growl CSS stylesheet to page
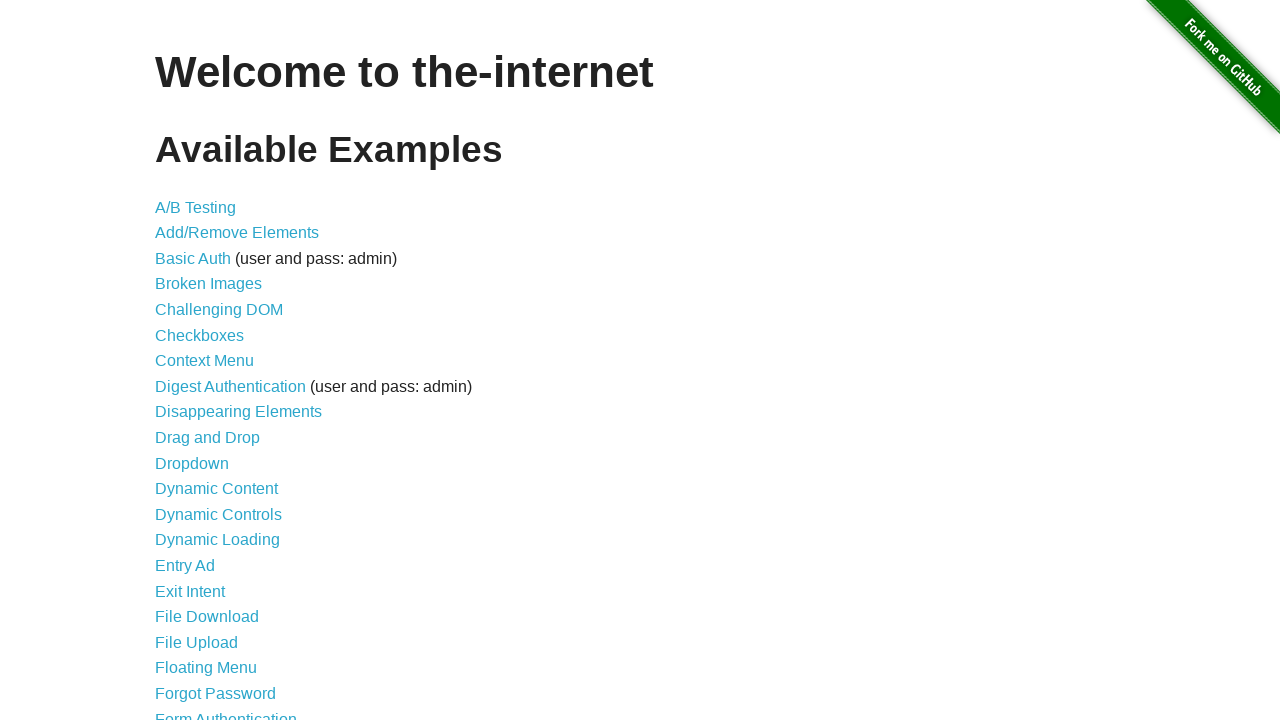

jQuery Growl library loaded and ready
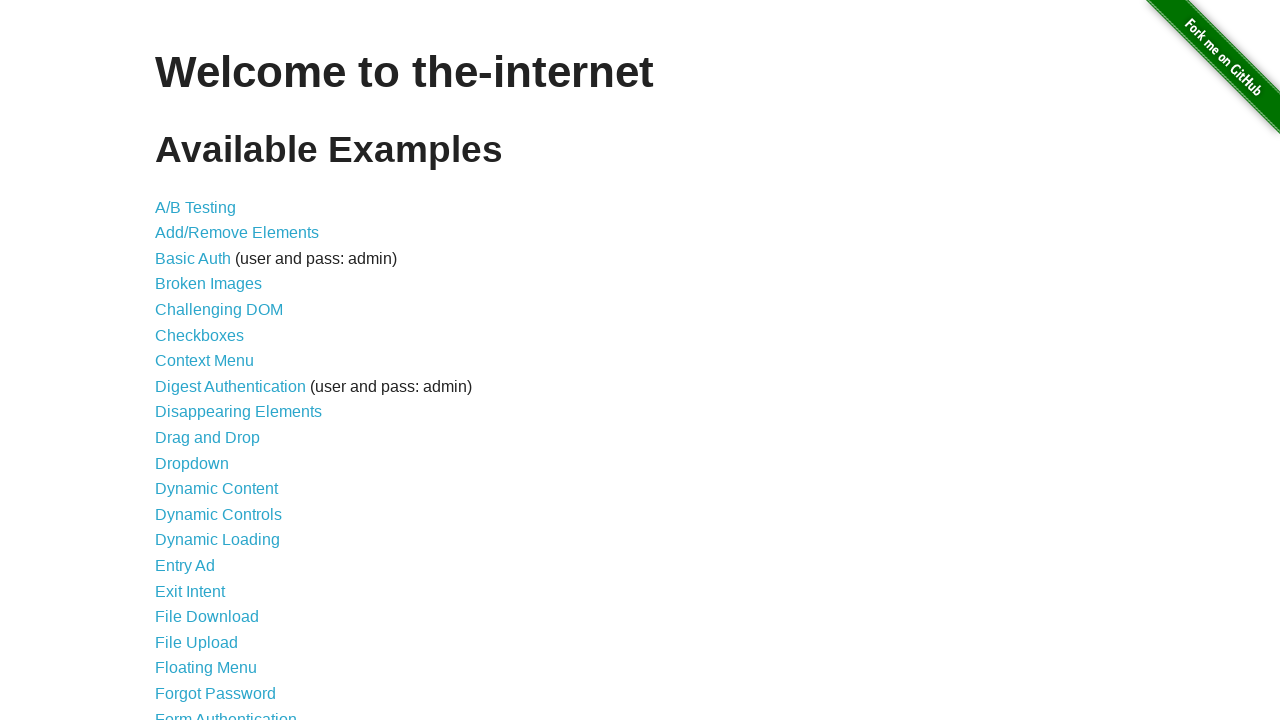

Displayed GET notification with message '/'
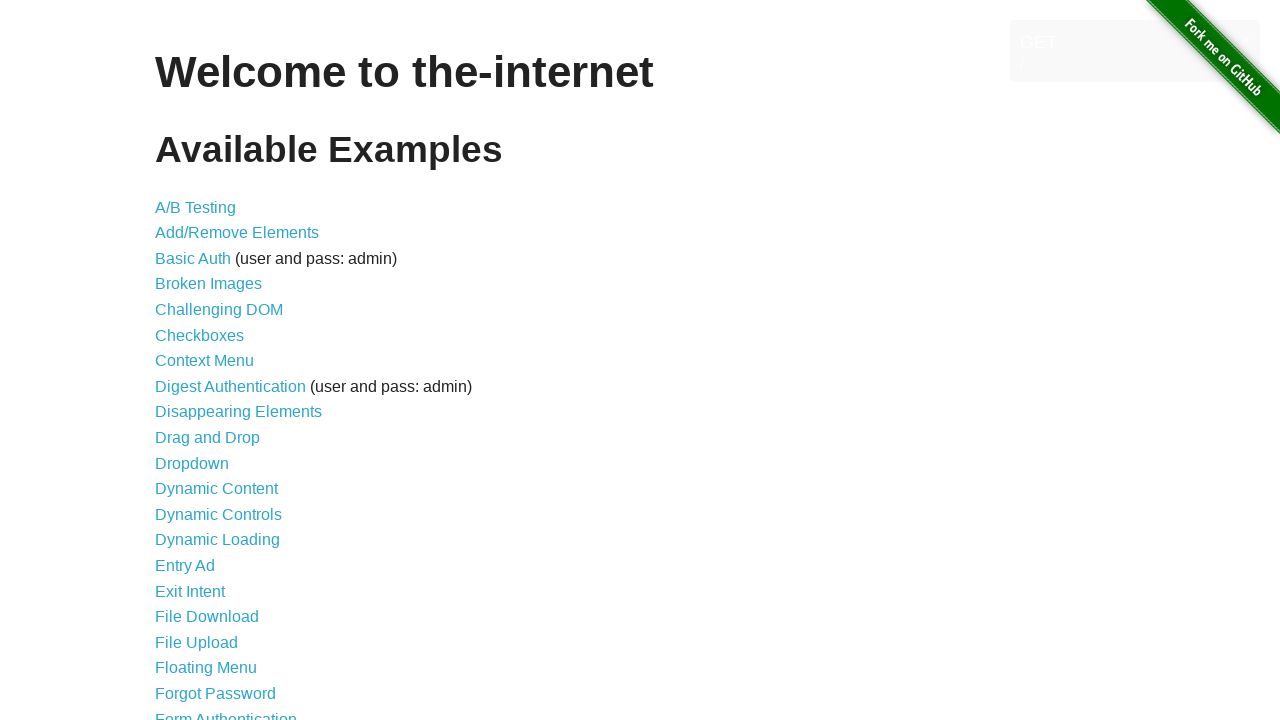

Displayed ERROR notification
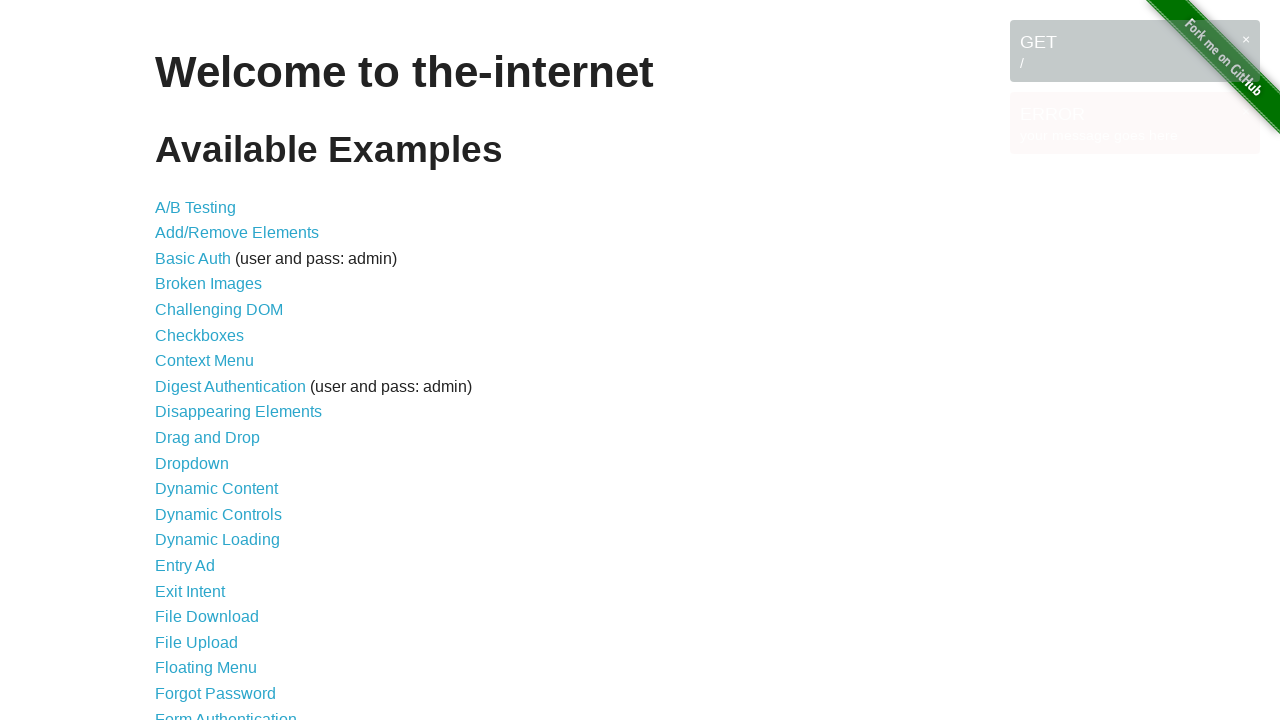

Displayed Notice notification
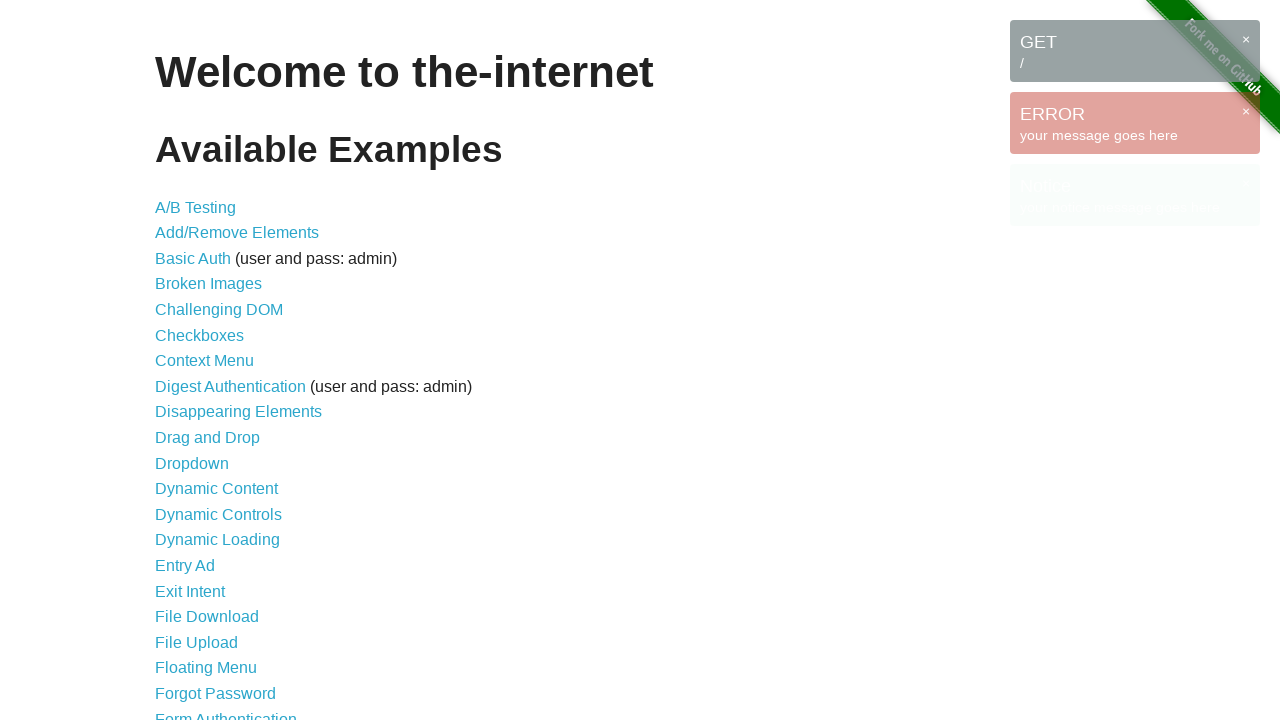

Displayed Warning notification
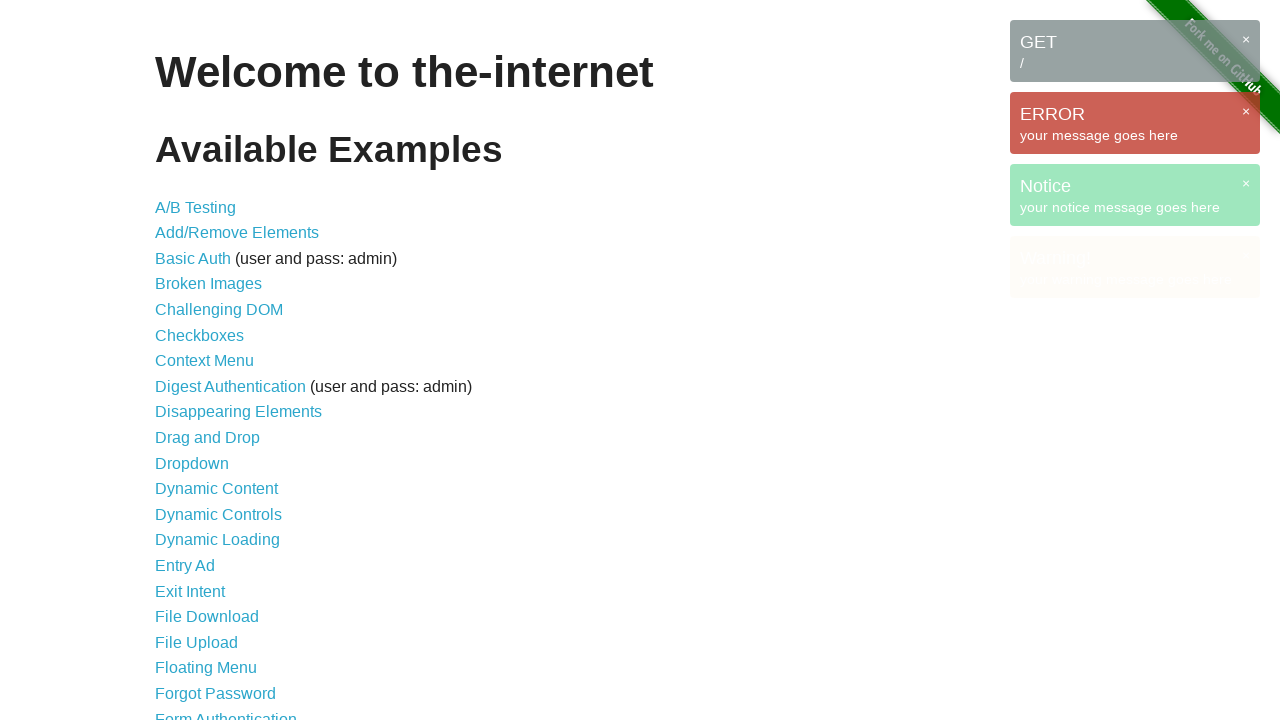

All growl notifications rendered on page
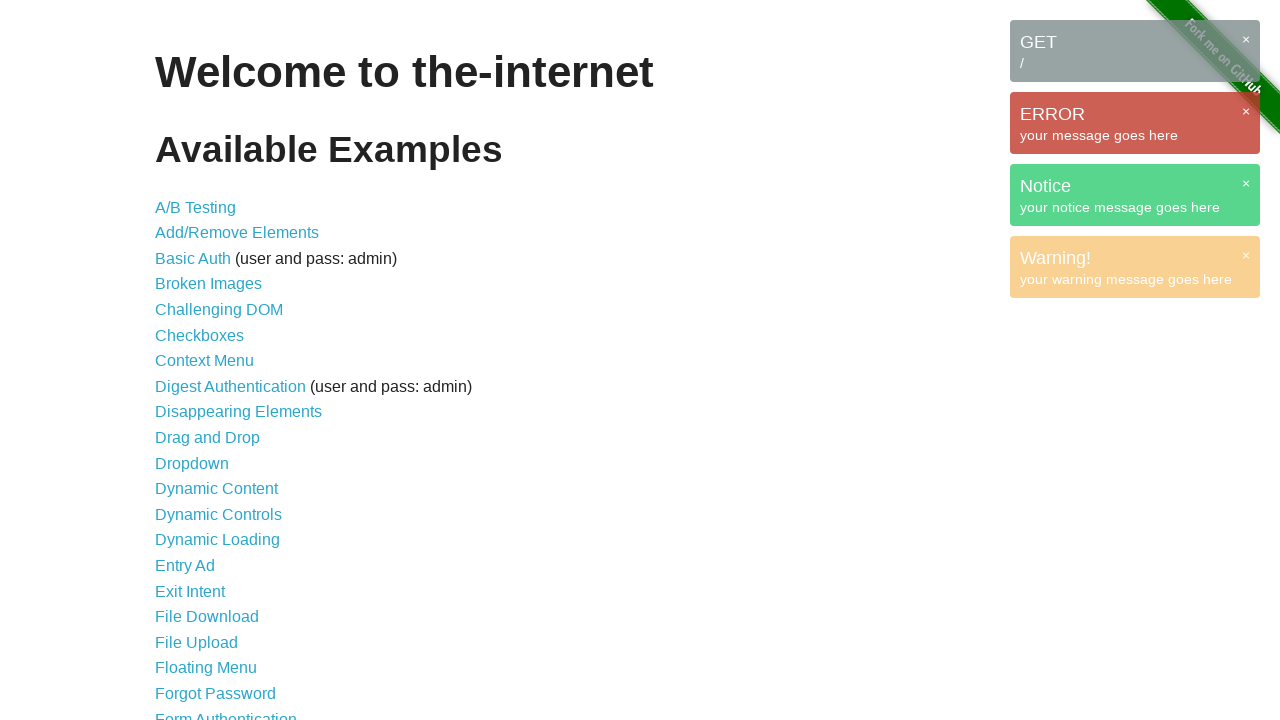

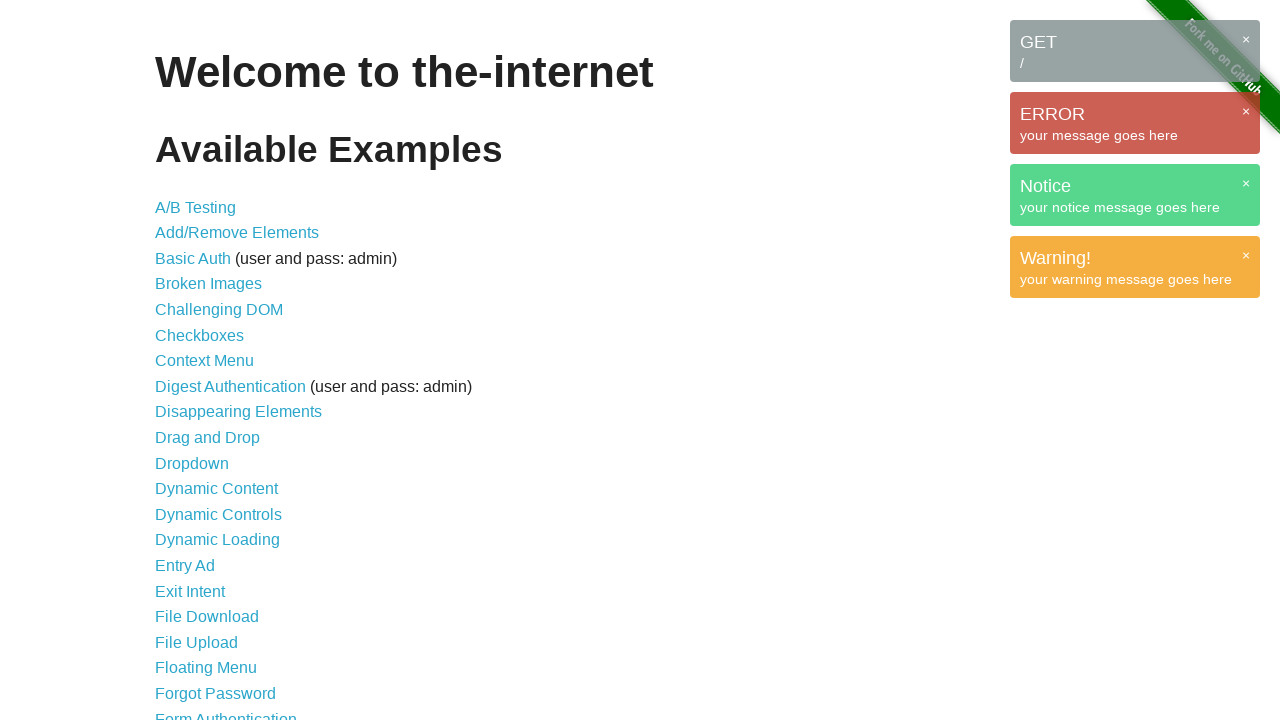